Tests multi-select dropdown functionality by selecting and deselecting options, verifying multiple selection capability

Starting URL: https://www.selenium.dev/selenium/web/formPage.html

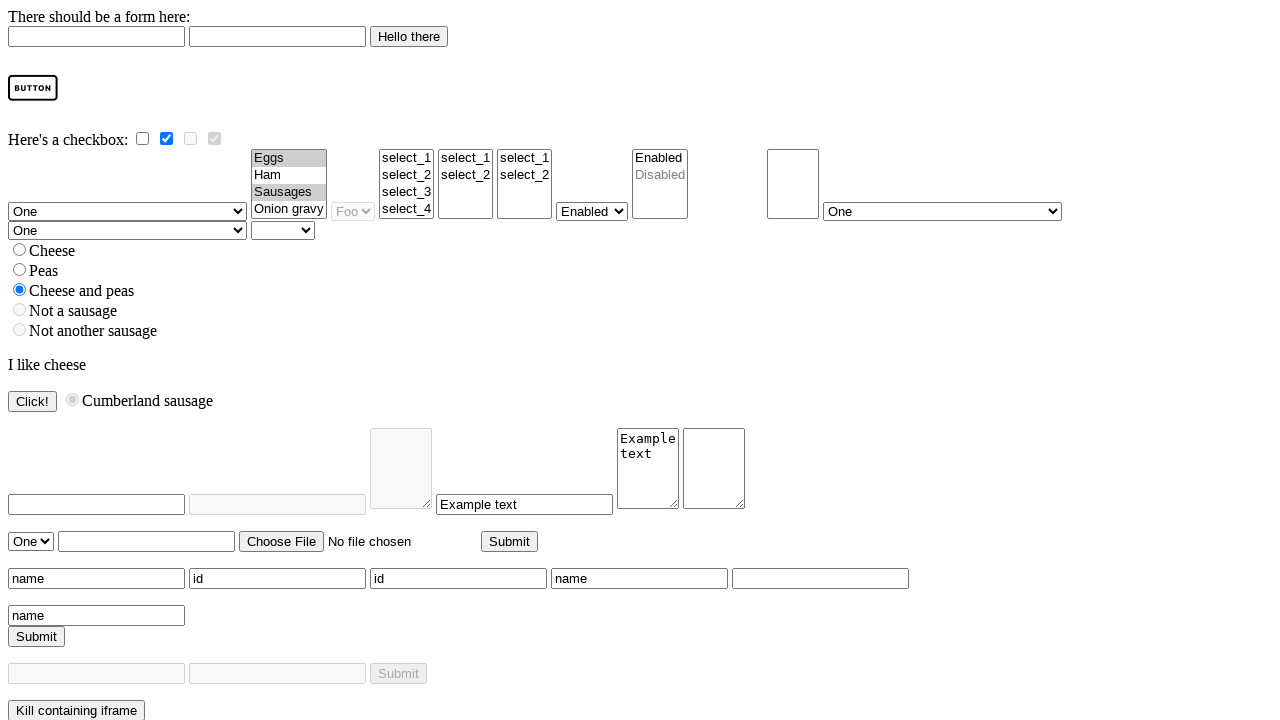

Located multi-select dropdown element with id 'multi'
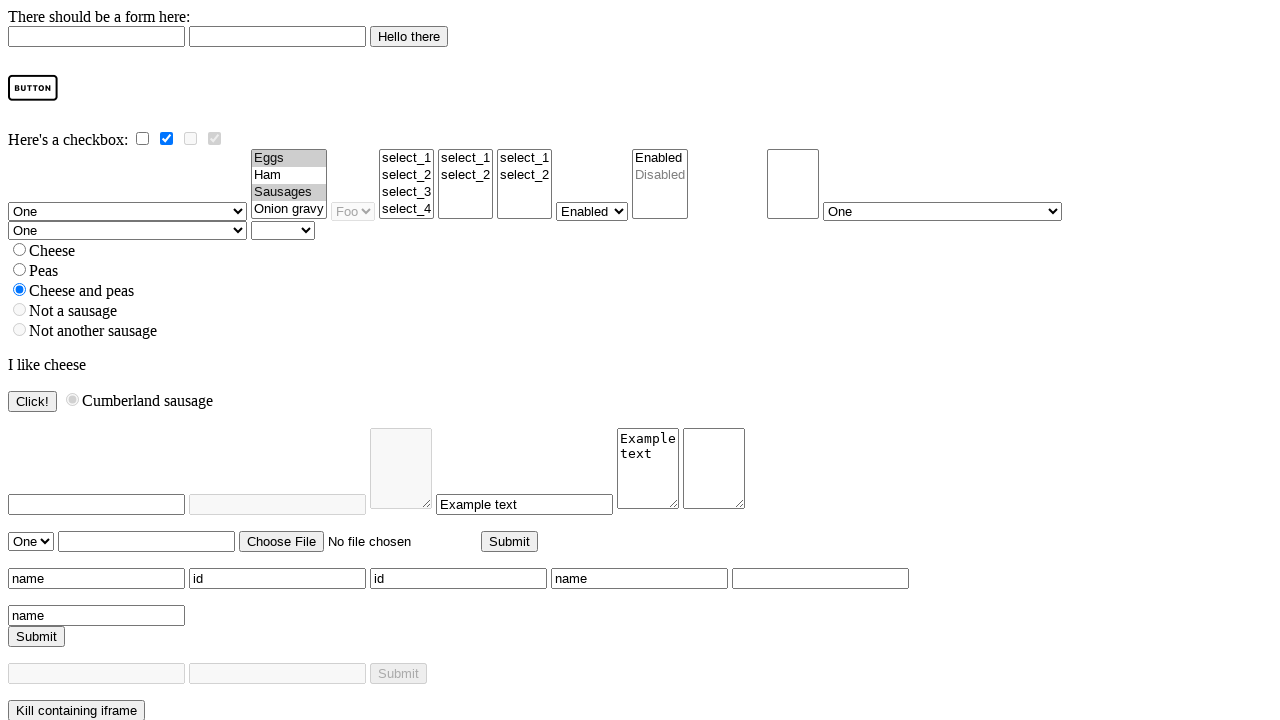

Selected 'Eggs' option from multi-select dropdown on select#multi
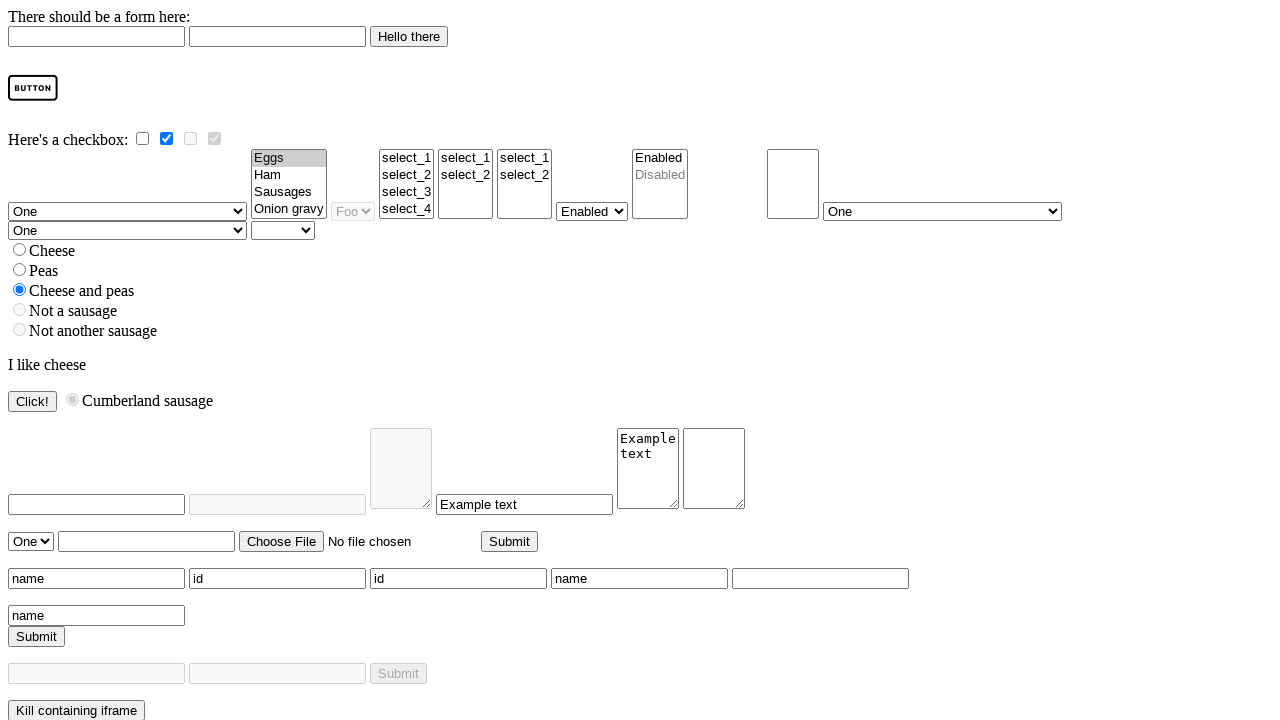

Selected 'Onion gravy' option from multi-select dropdown on select#multi
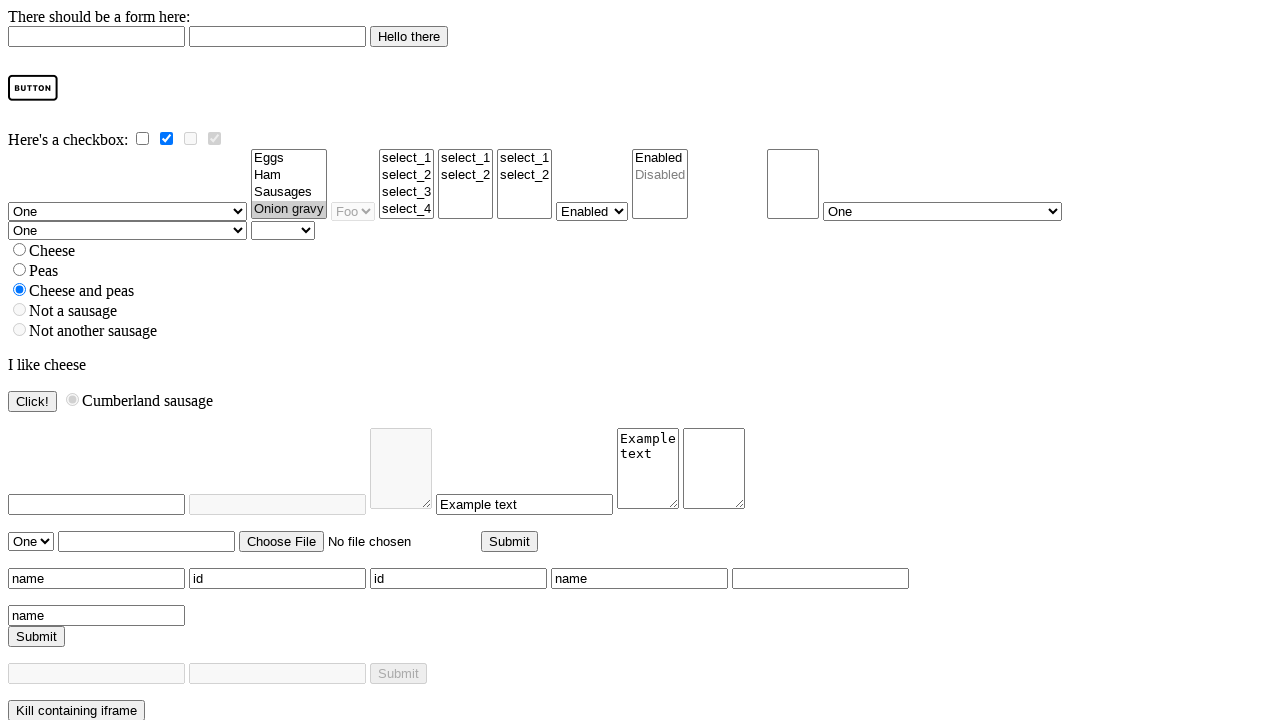

Retrieved current selected options from multi-select dropdown
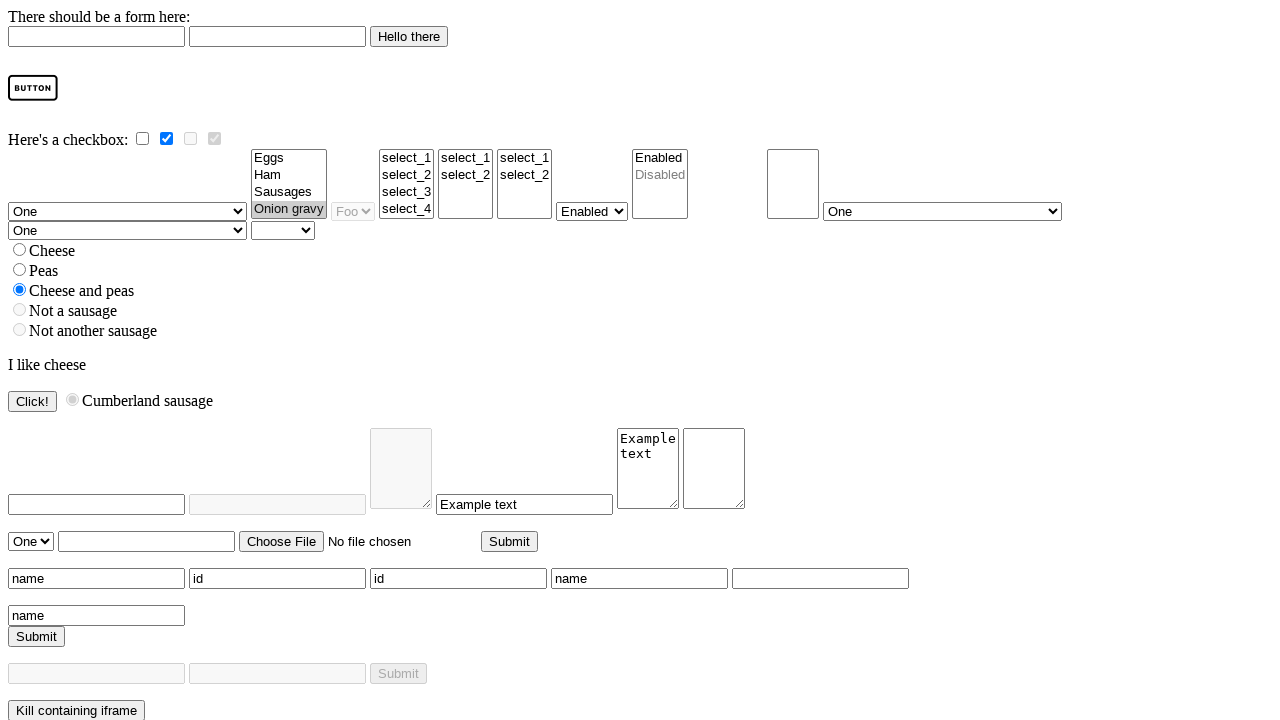

Deselected all options in multi-select dropdown on select#multi
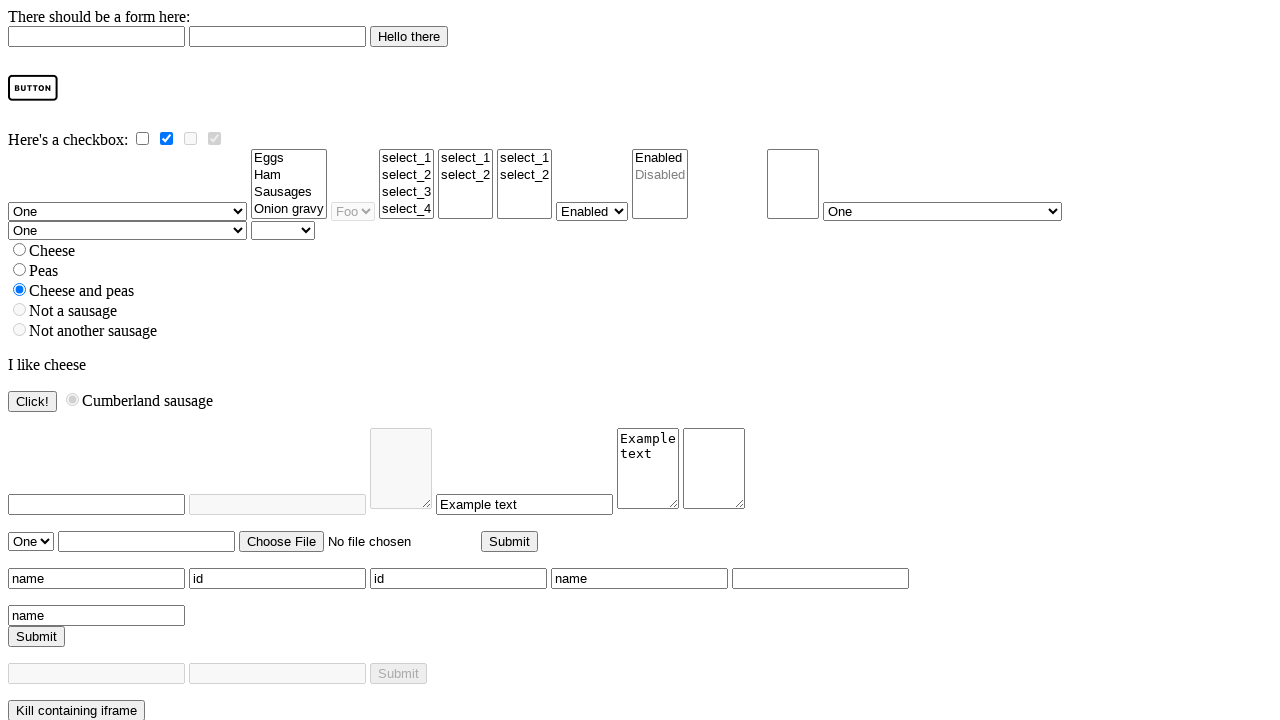

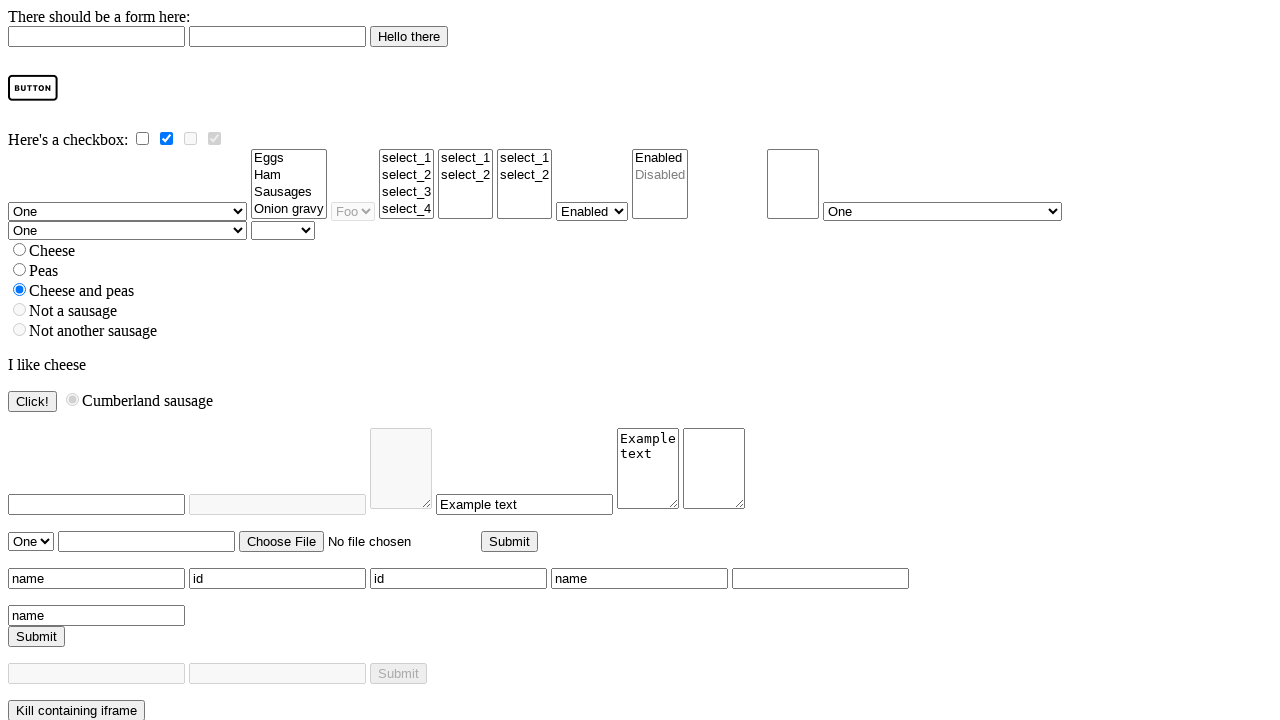